Tests dynamic control removal by clicking a remove button and verifying the success message appears

Starting URL: https://the-internet.herokuapp.com/dynamic_controls

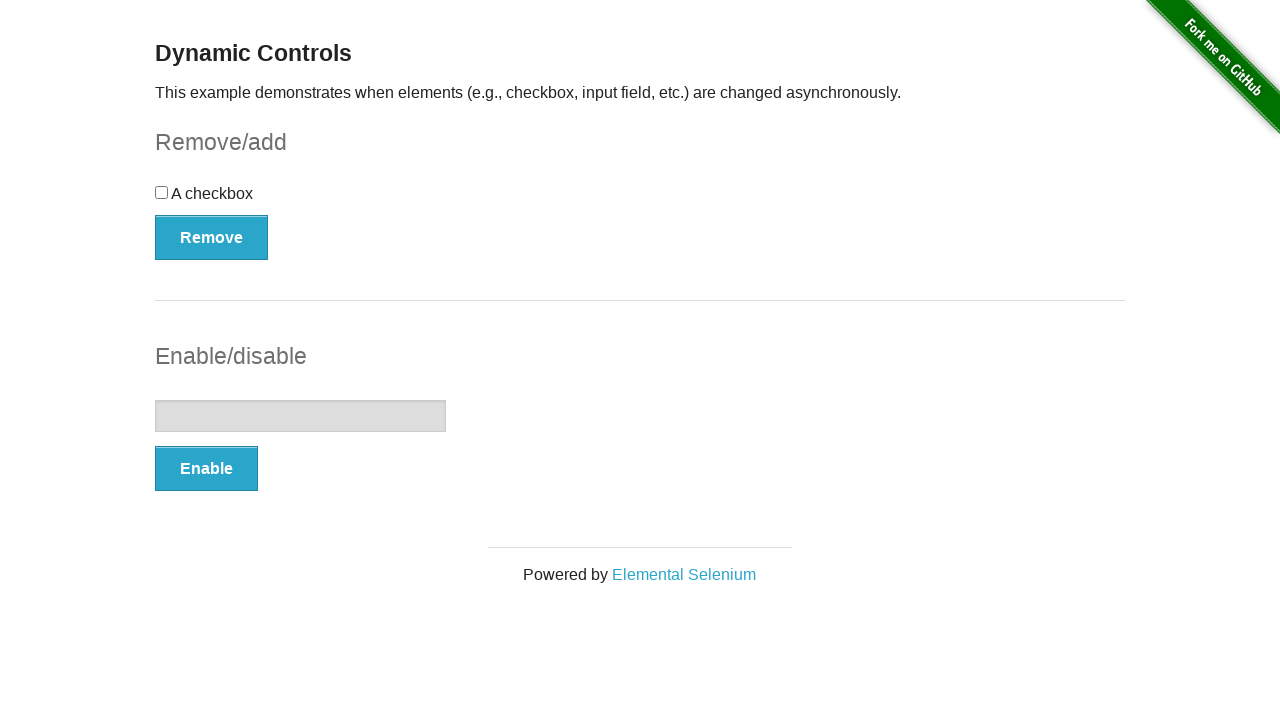

Clicked remove button for checkbox control at (212, 237) on #checkbox-example button
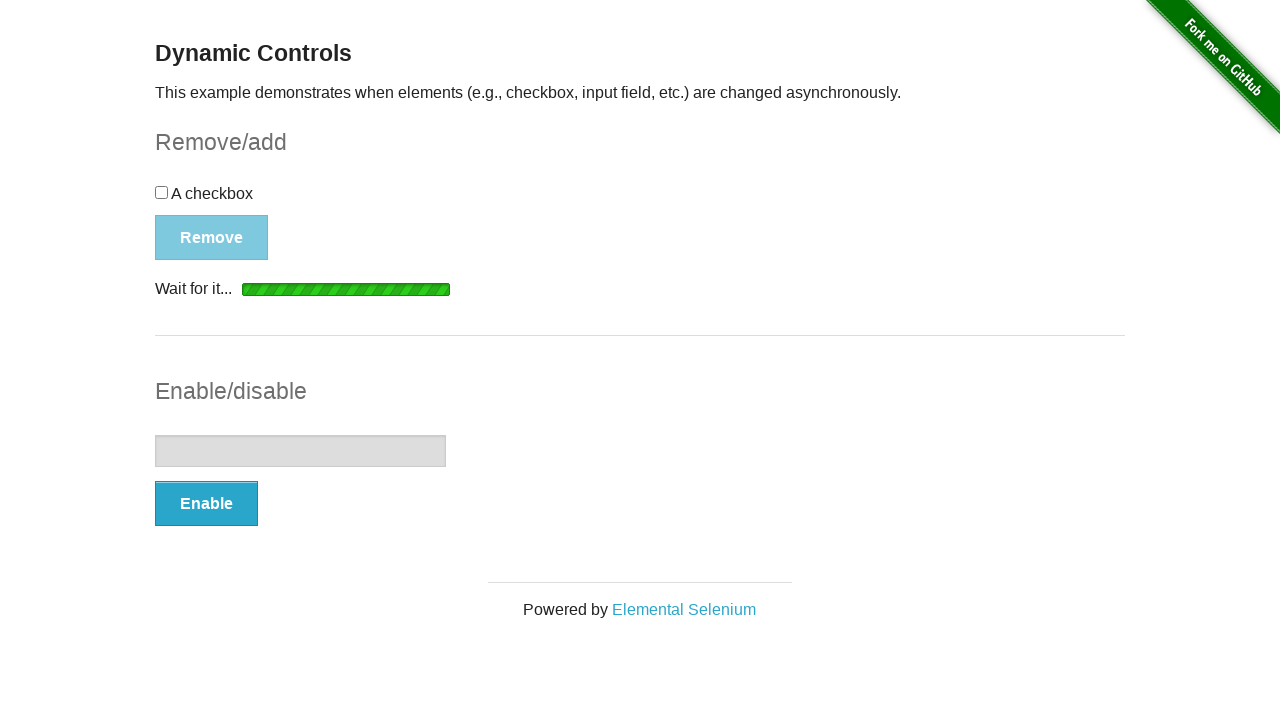

Success message element appeared
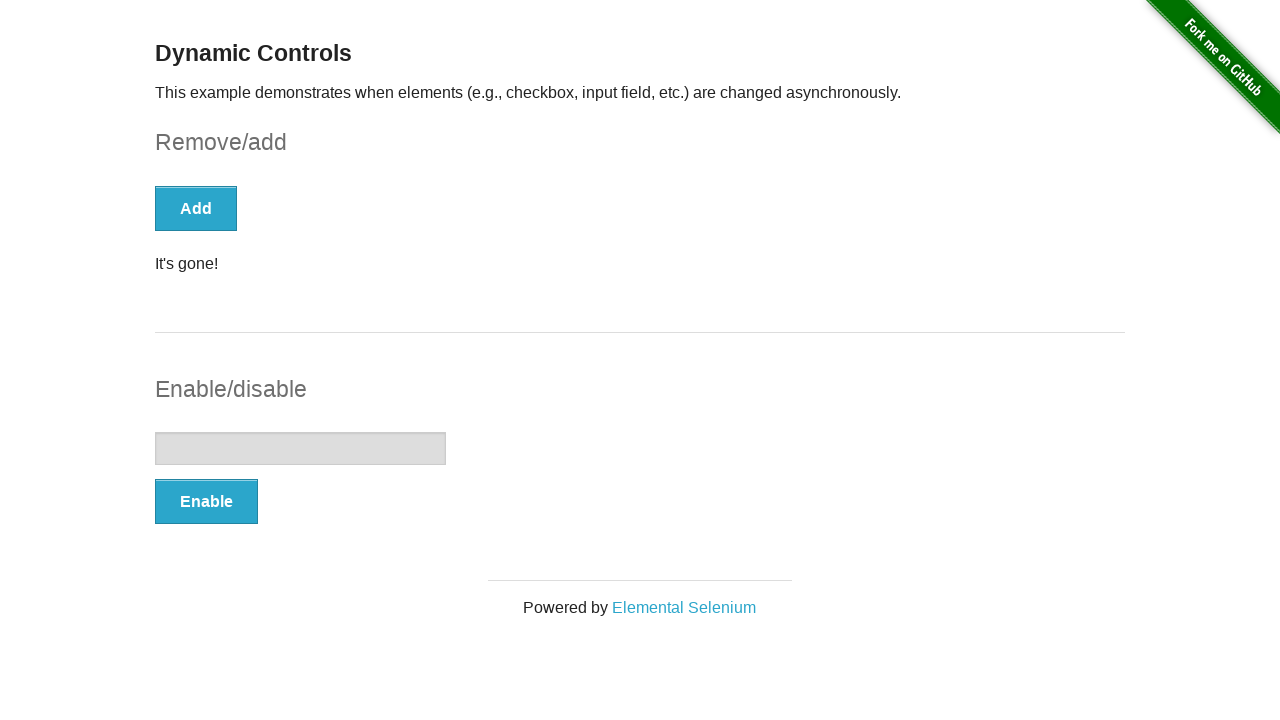

Located success message element
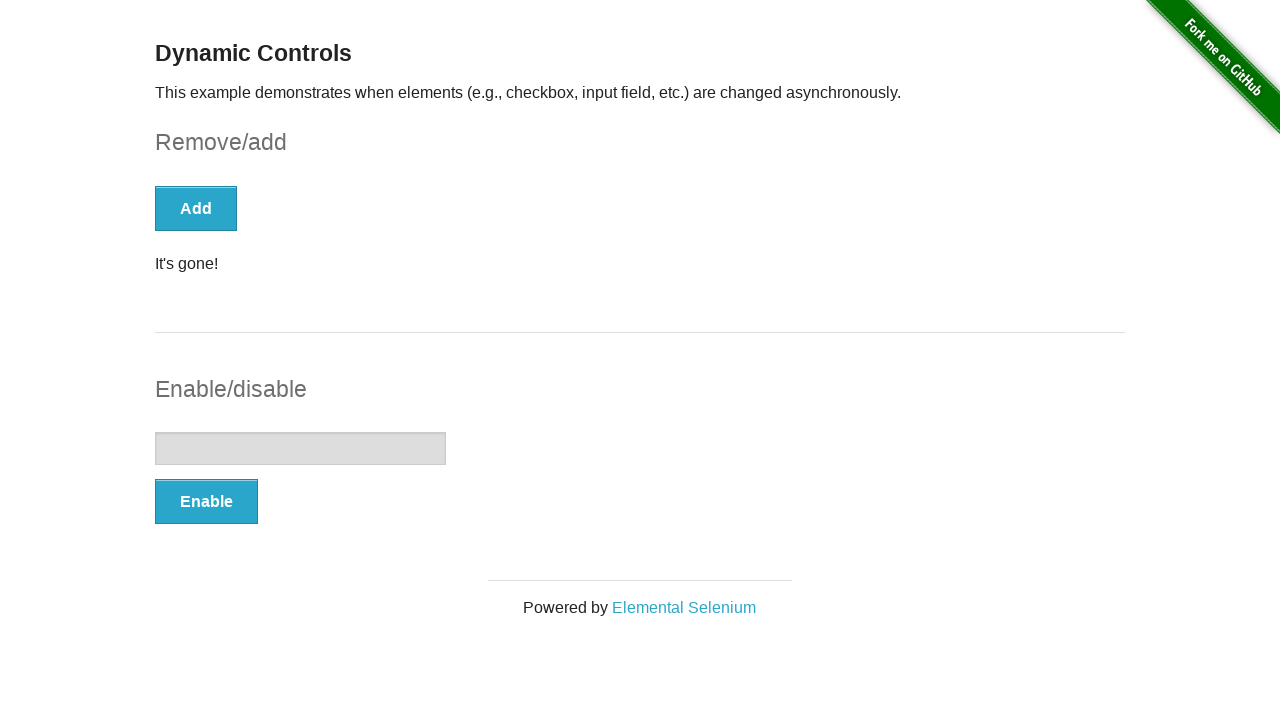

Verified success message displays 'It's gone!'
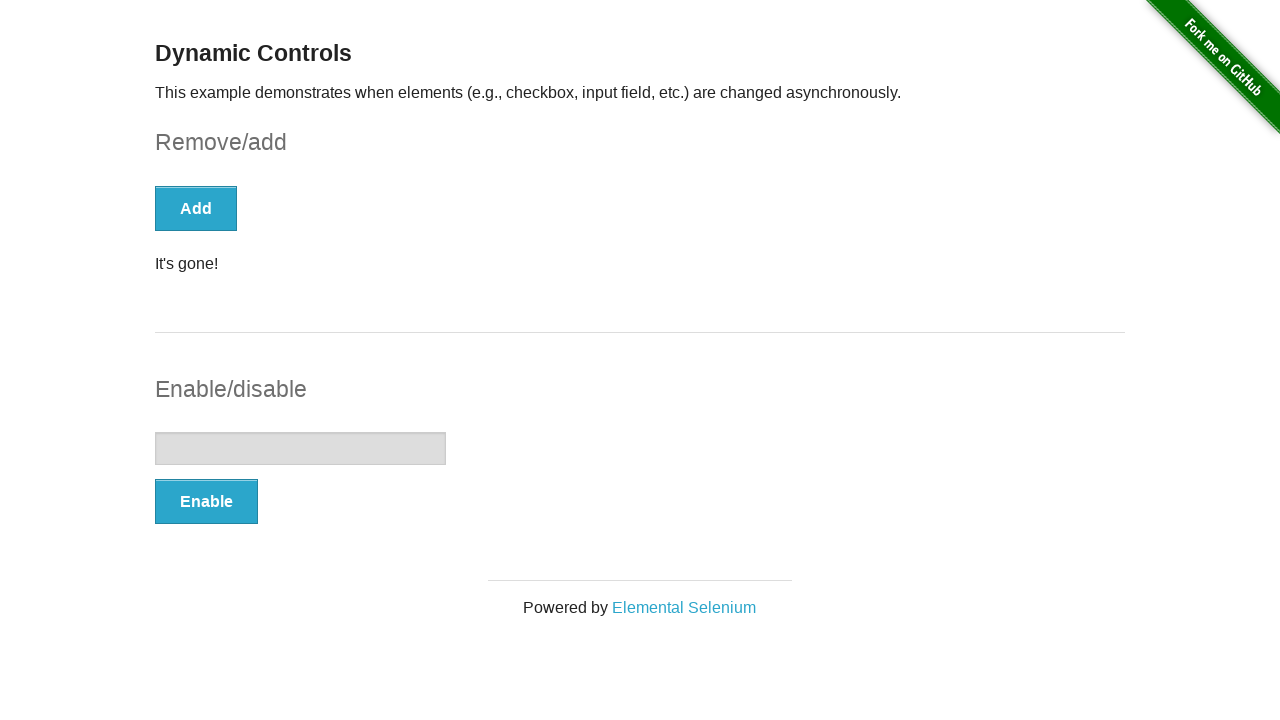

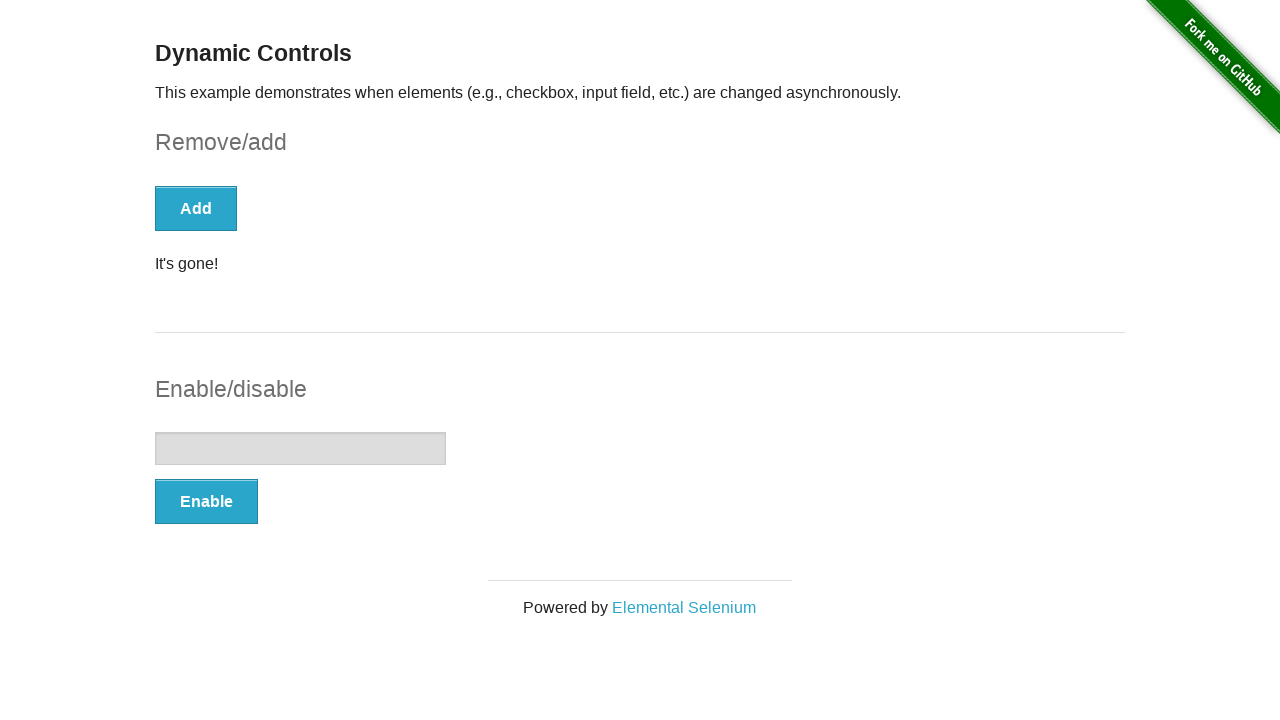